Tests window handling functionality by clicking a link that opens a new window, switching to it, verifying its title, and switching back to the main window

Starting URL: https://practice.cydeo.com/windows

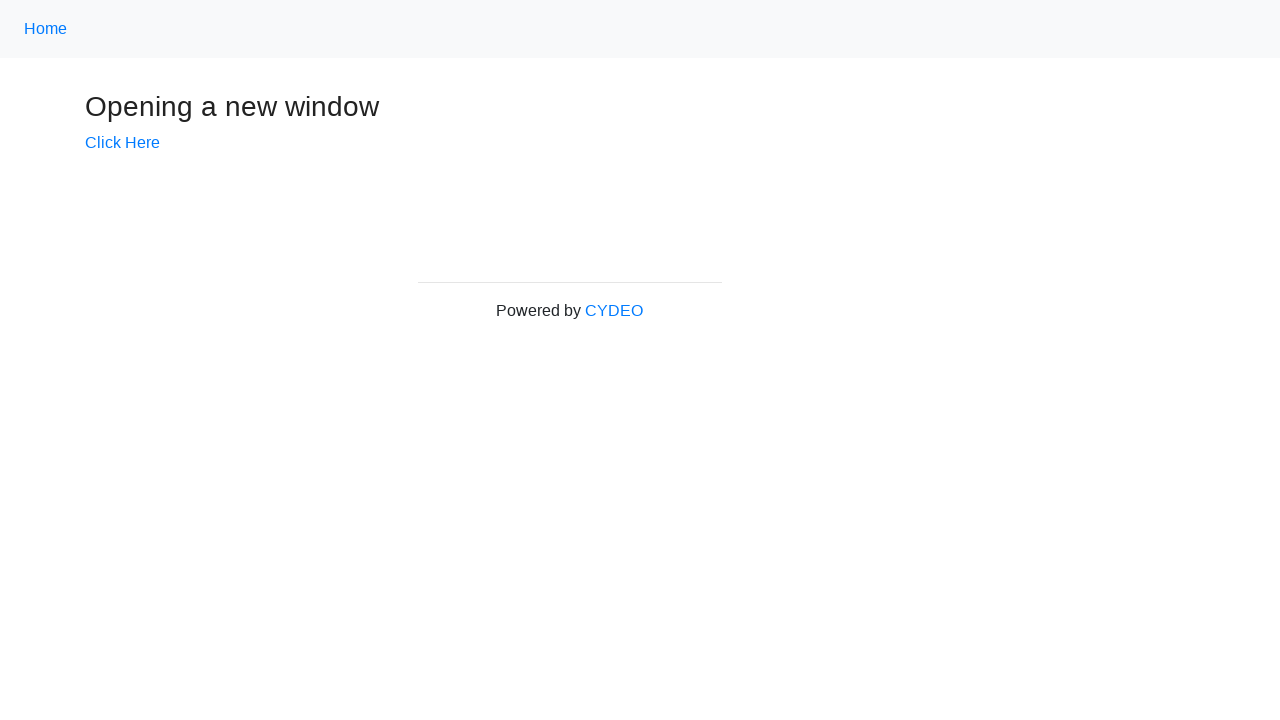

Verified initial page title is 'Windows'
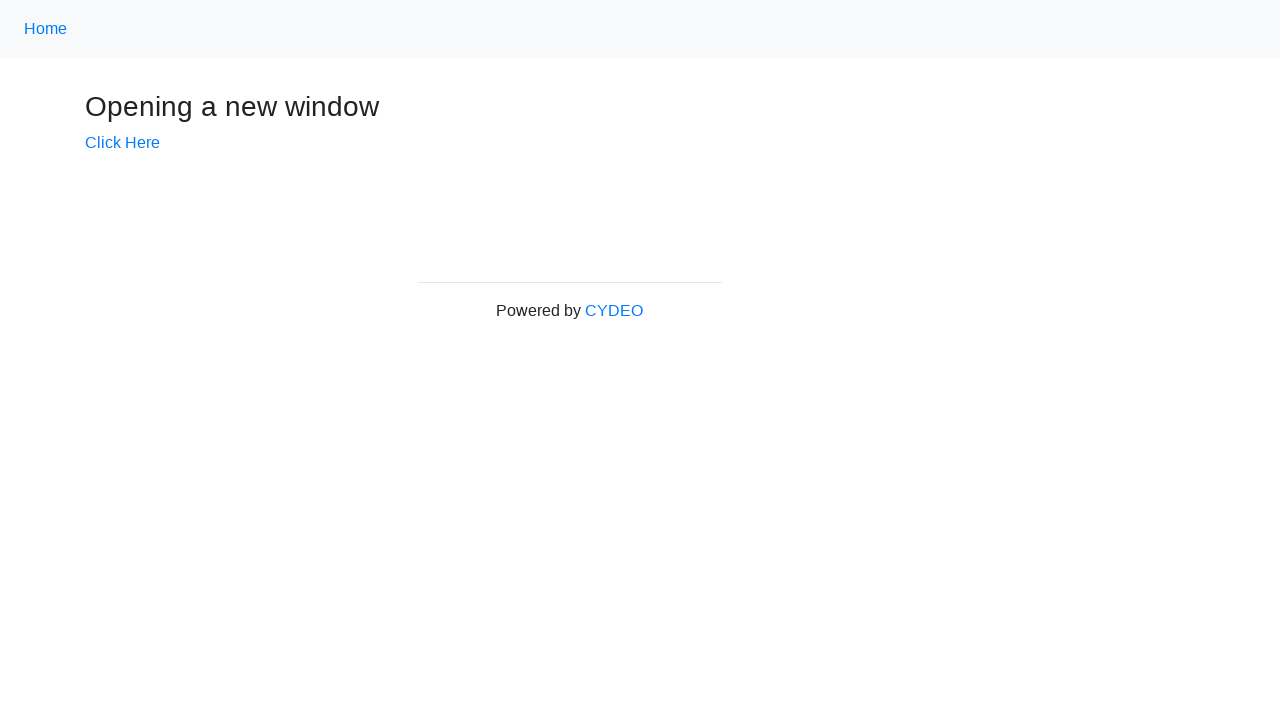

Stored reference to main page
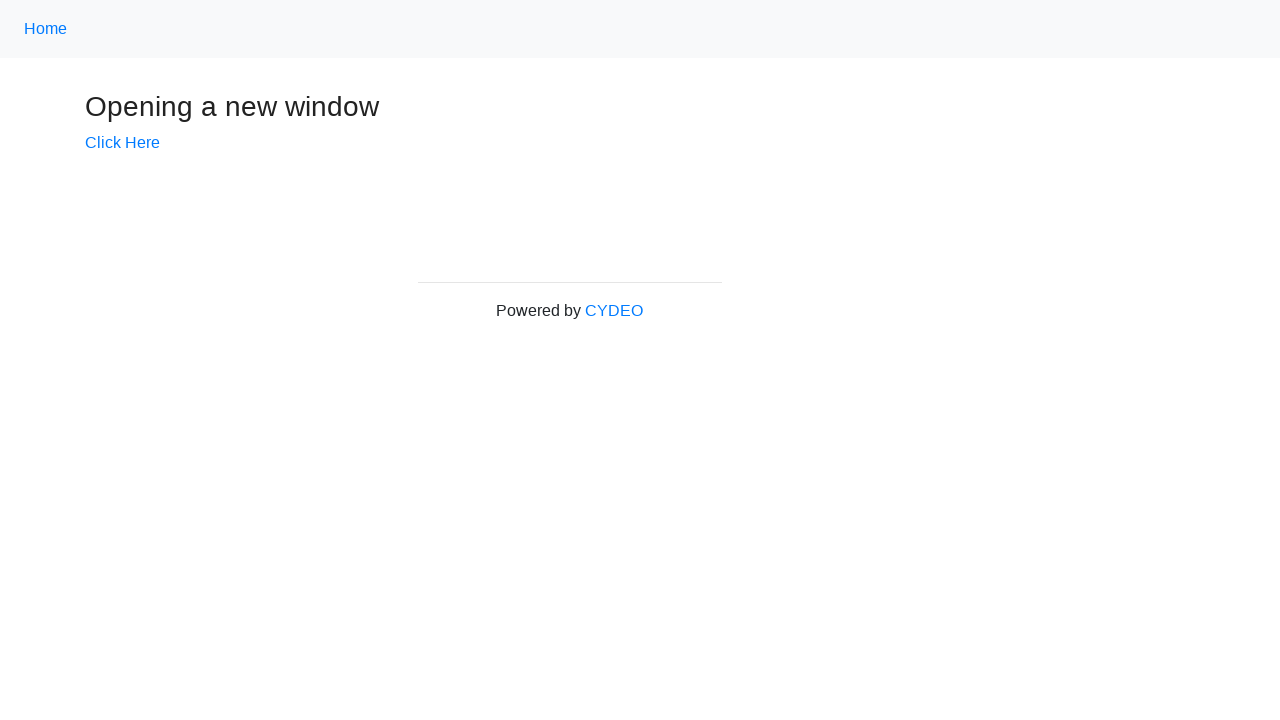

Clicked 'Click Here' link to open new window at (122, 143) on text='Click Here'
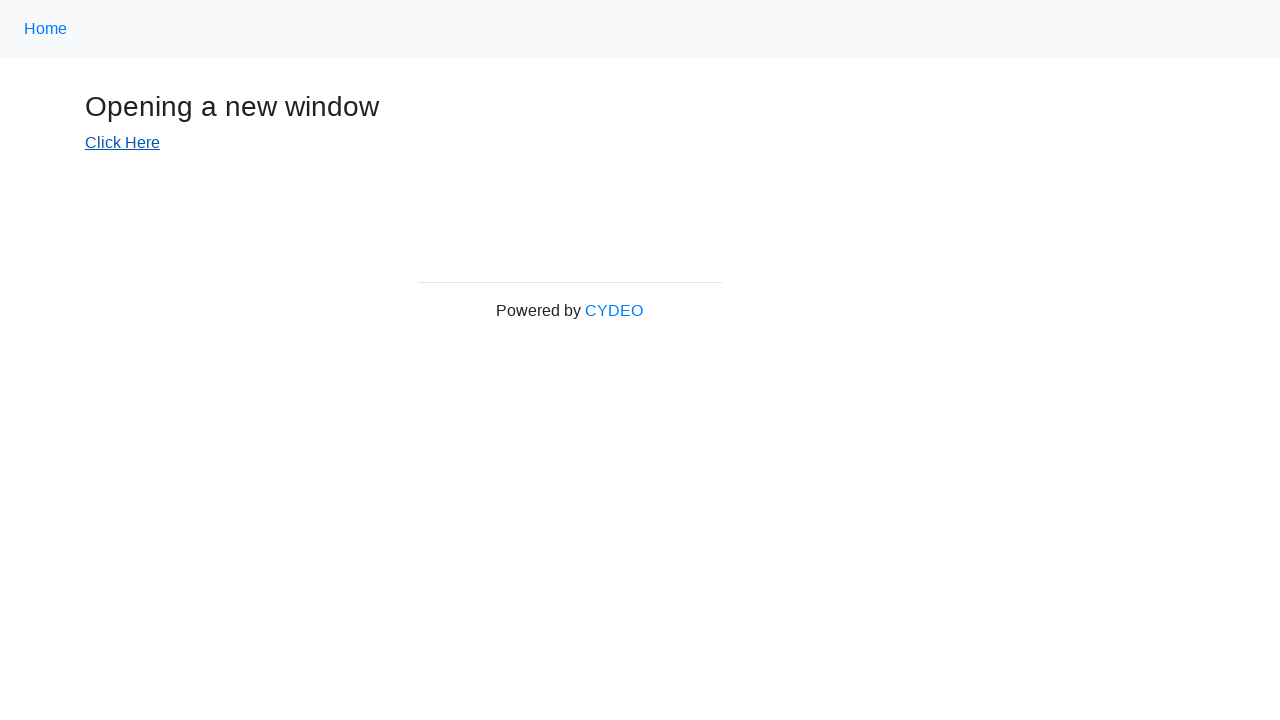

New window popup captured
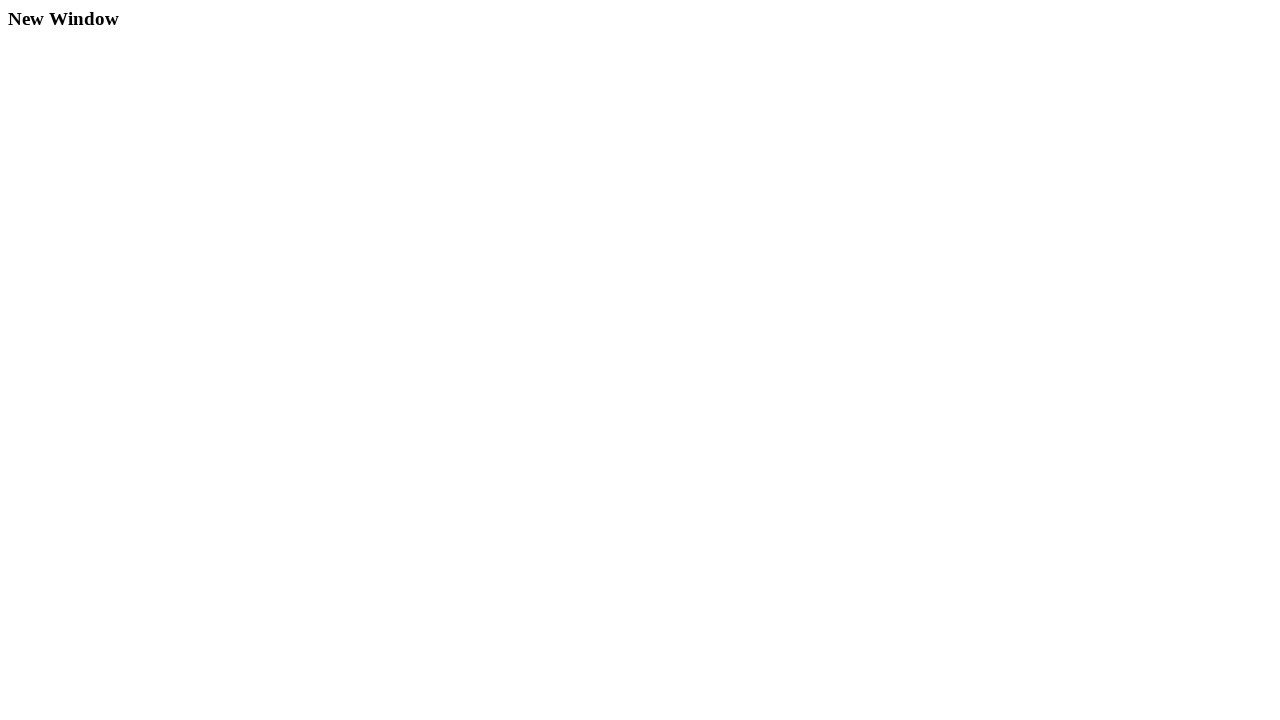

New page finished loading
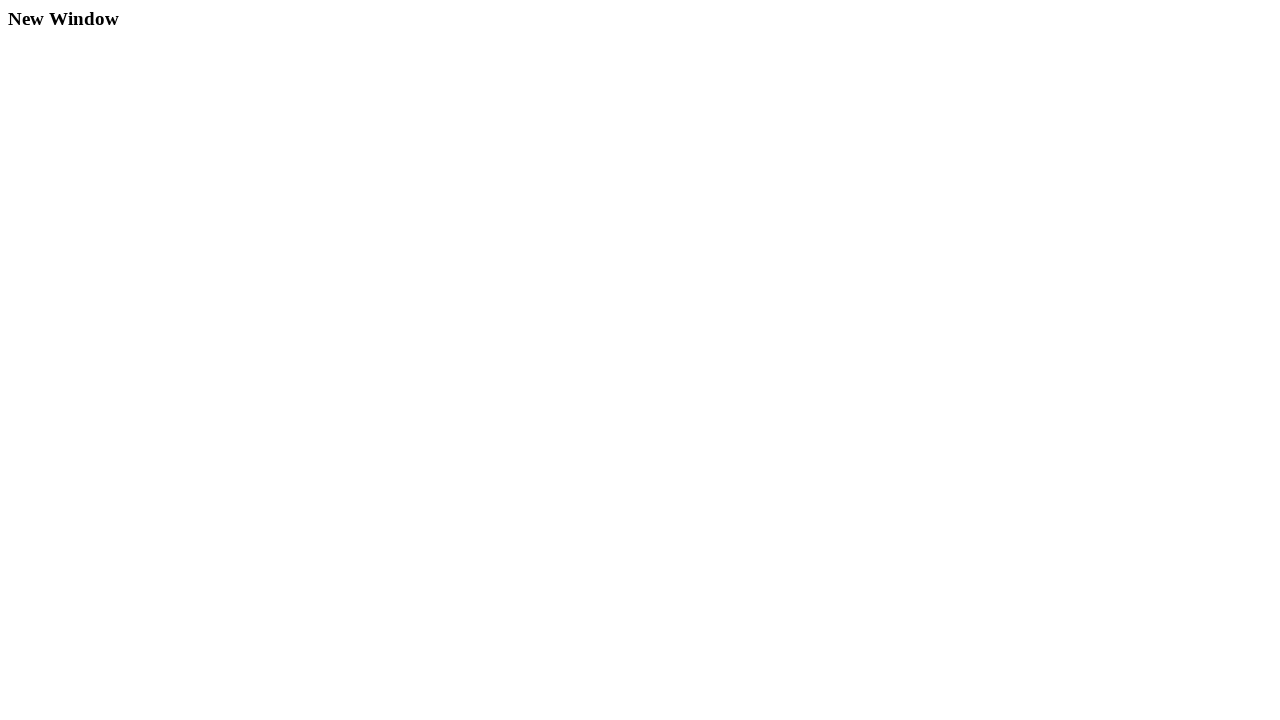

Verified new window title is 'New Window'
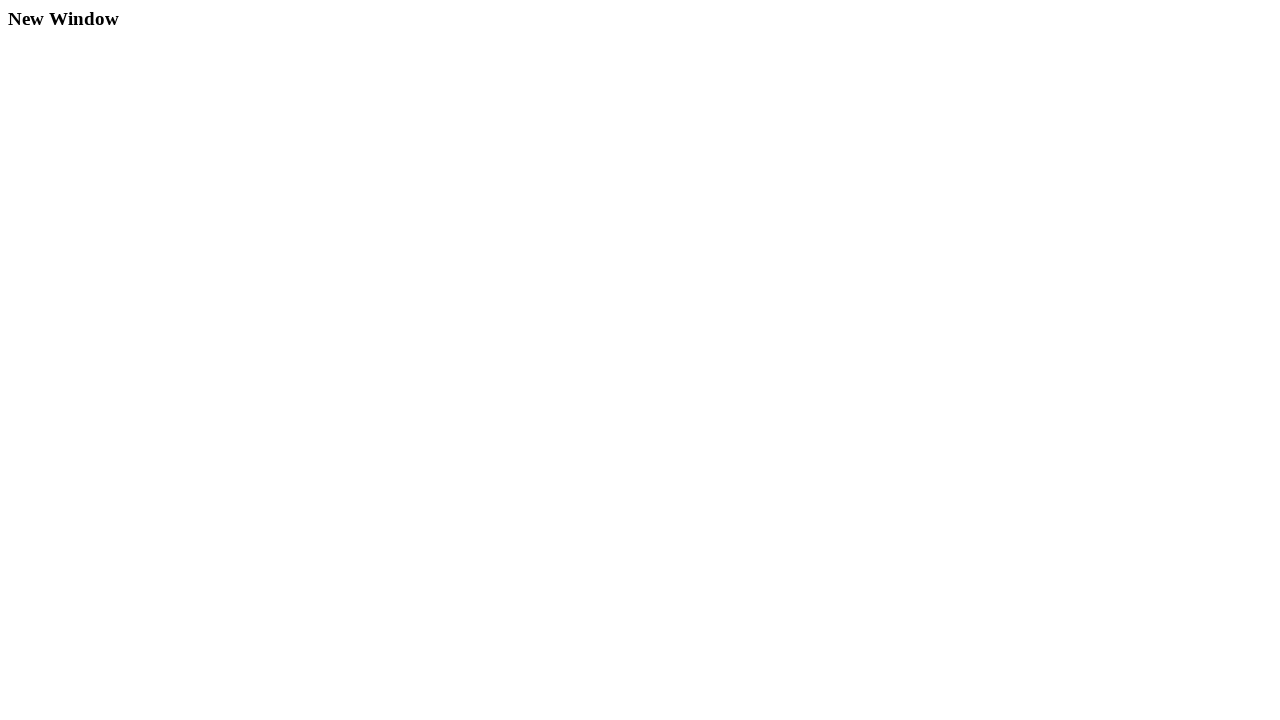

Switched back to main window
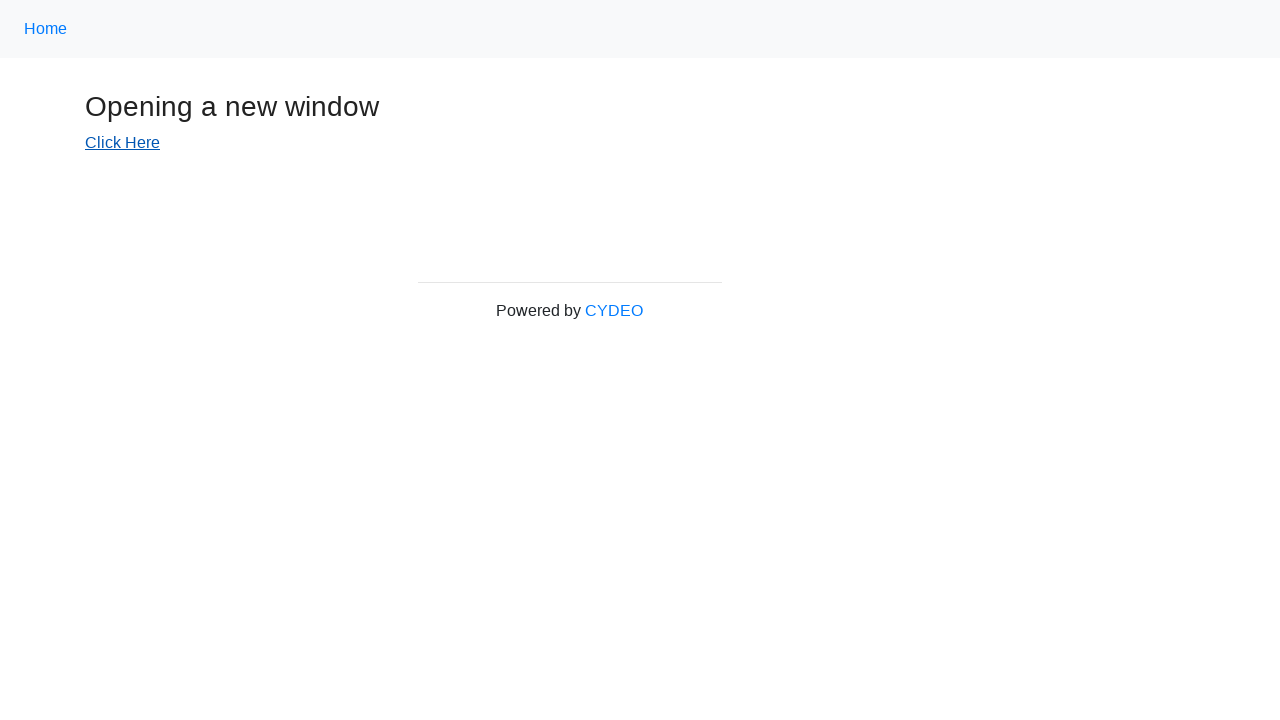

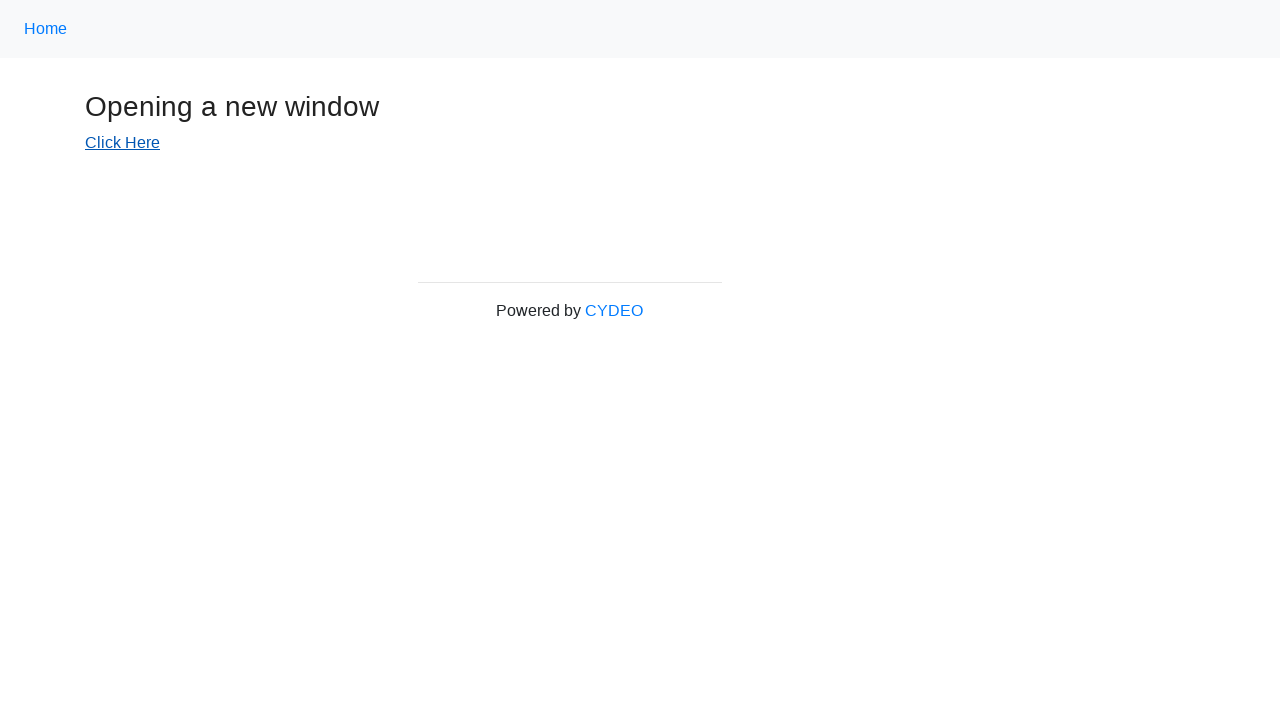